Tests the Playwright documentation site by navigating to the Get Started page, using the search functionality to find "Assertions", and verifying the correct page loads.

Starting URL: https://playwright.dev/

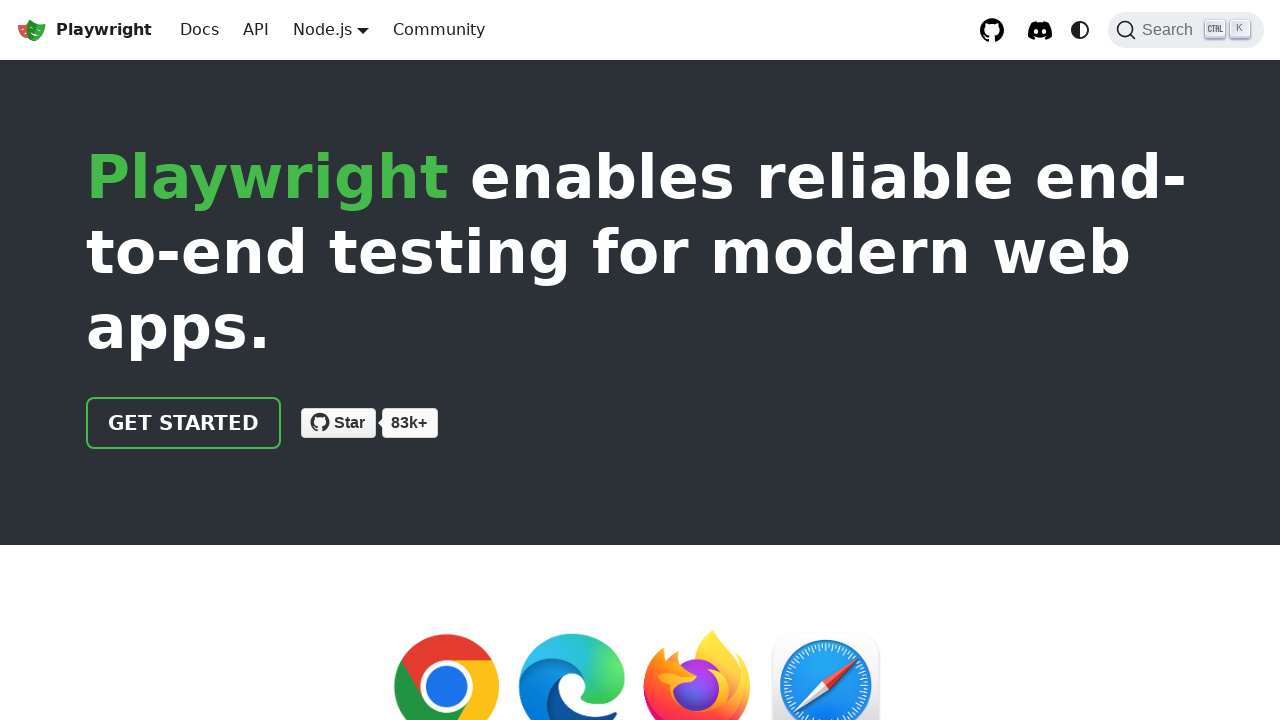

Clicked on 'Get started' link at (184, 423) on internal:role=link[name="Get started"i]
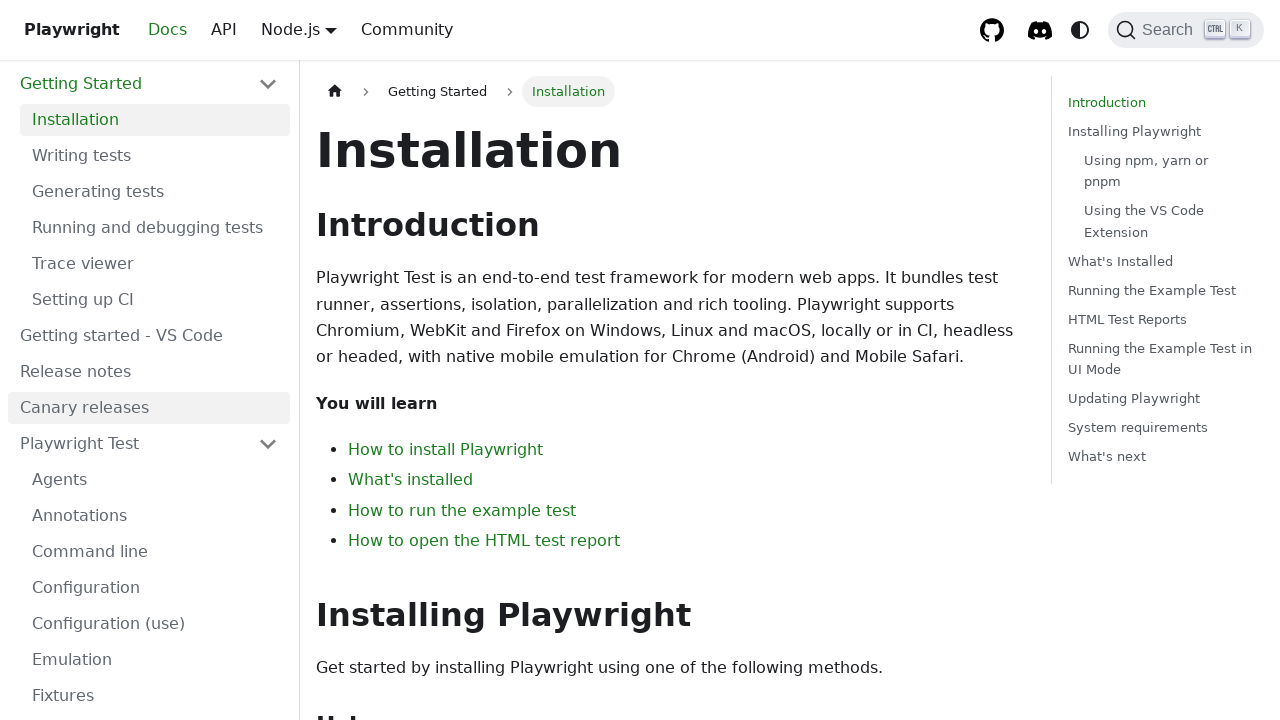

Installation heading became visible
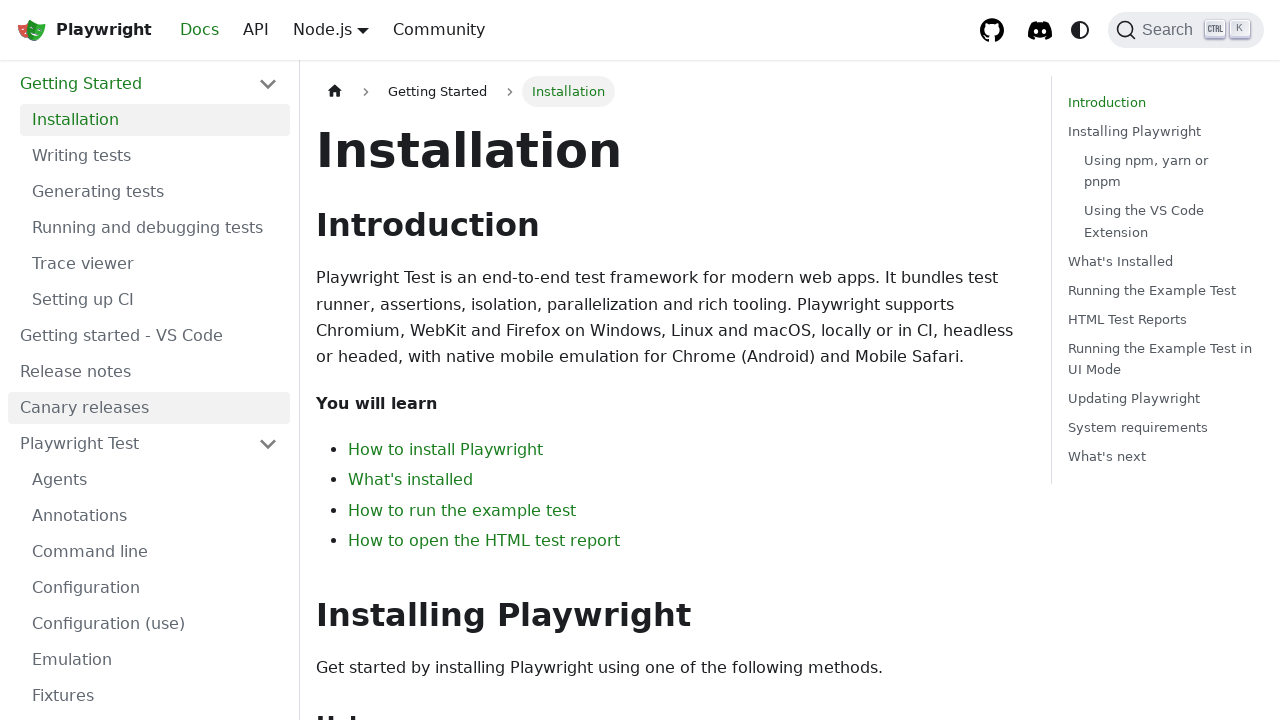

Clicked on search button/label at (1186, 30) on internal:label="Search"i
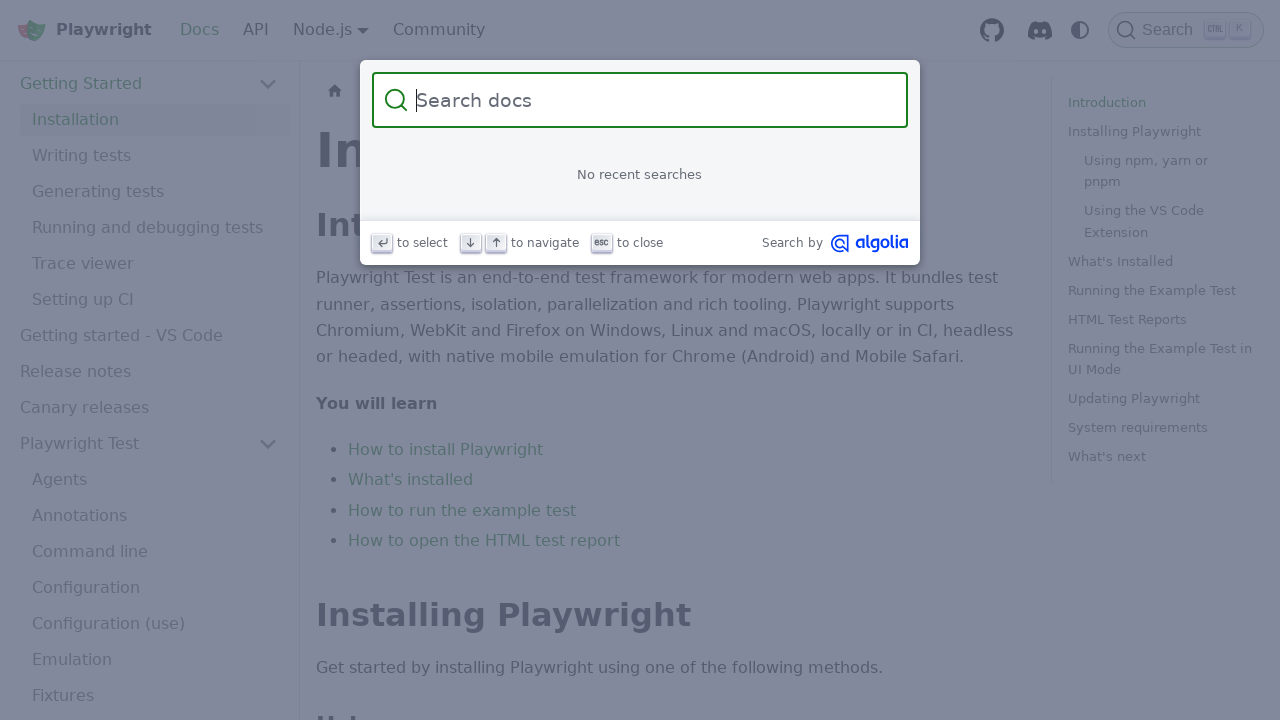

Filled search field with 'asse' on internal:attr=[placeholder="Search docs"i]
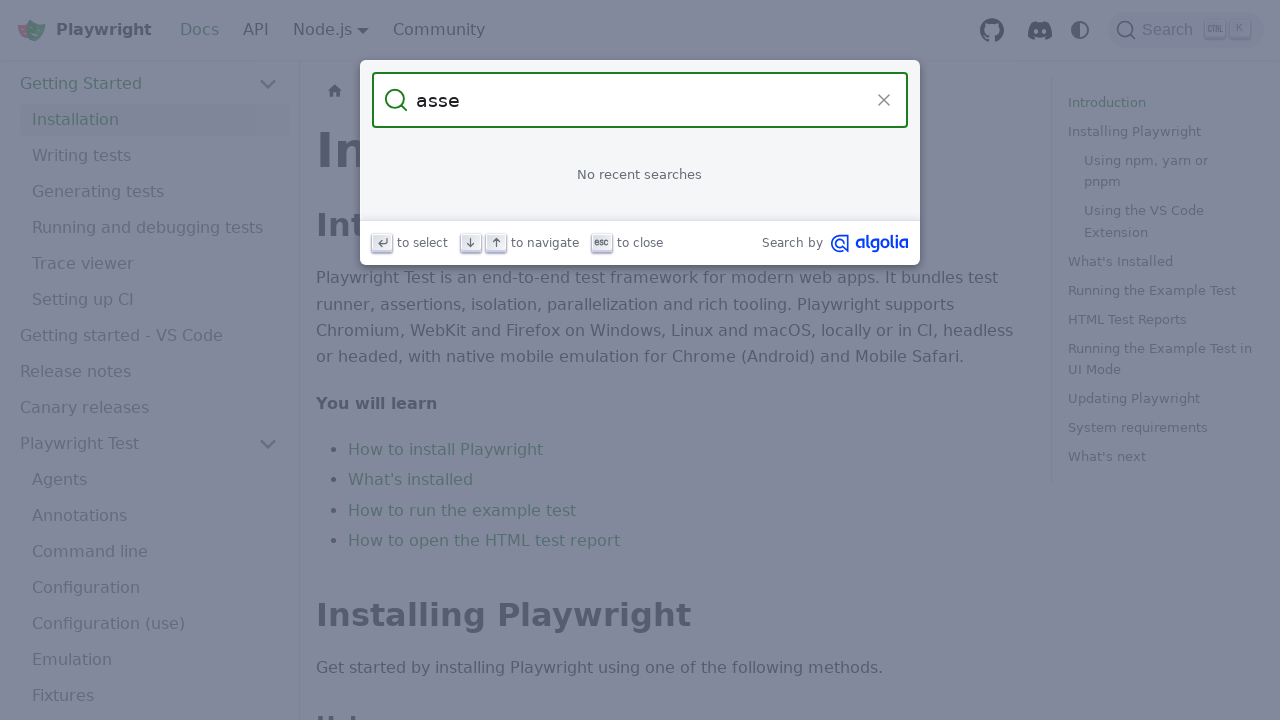

Clicked on 'Assertions' option from search results at (640, 196) on internal:role=option[name="Assertions"s] >> internal:role=link
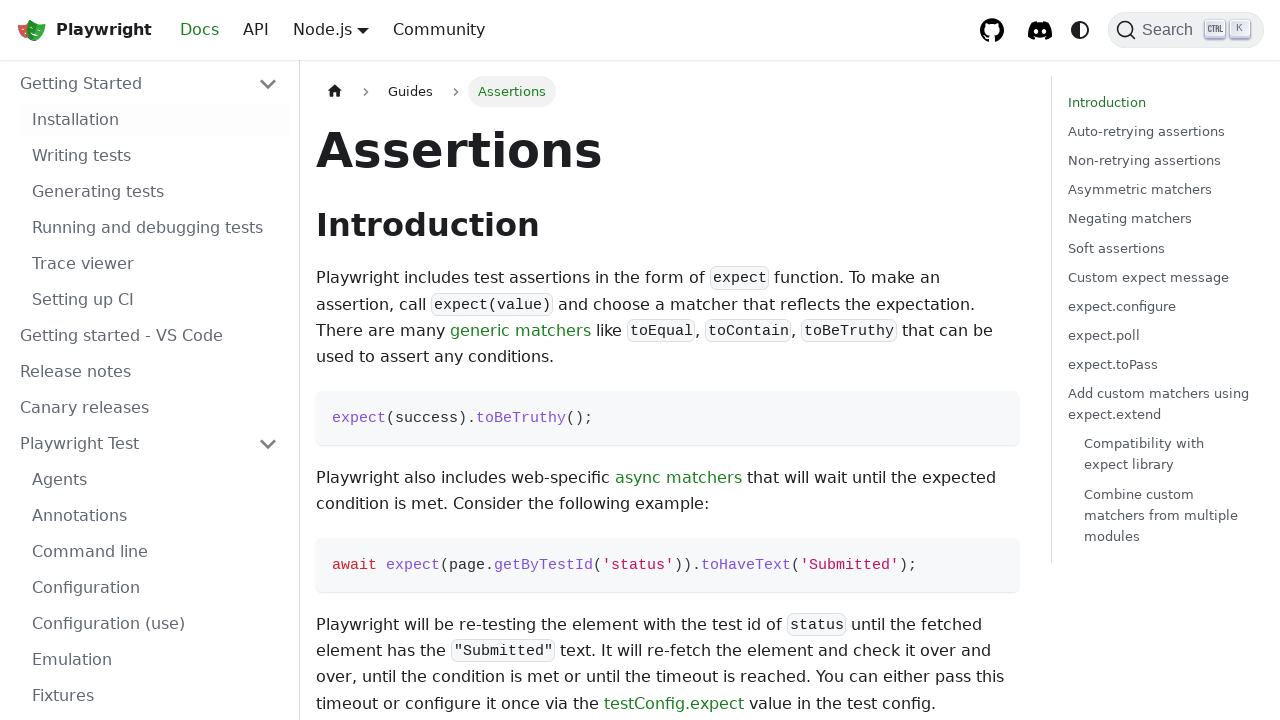

Assertions page loaded with h1 heading visible
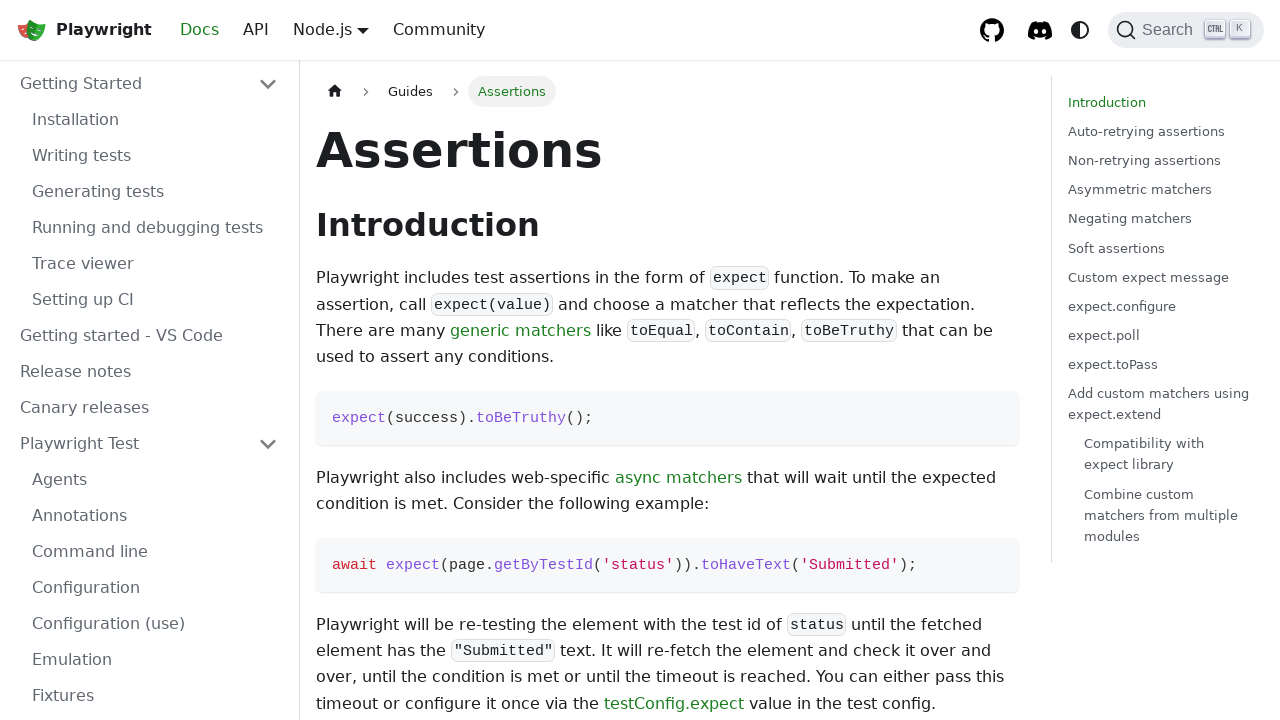

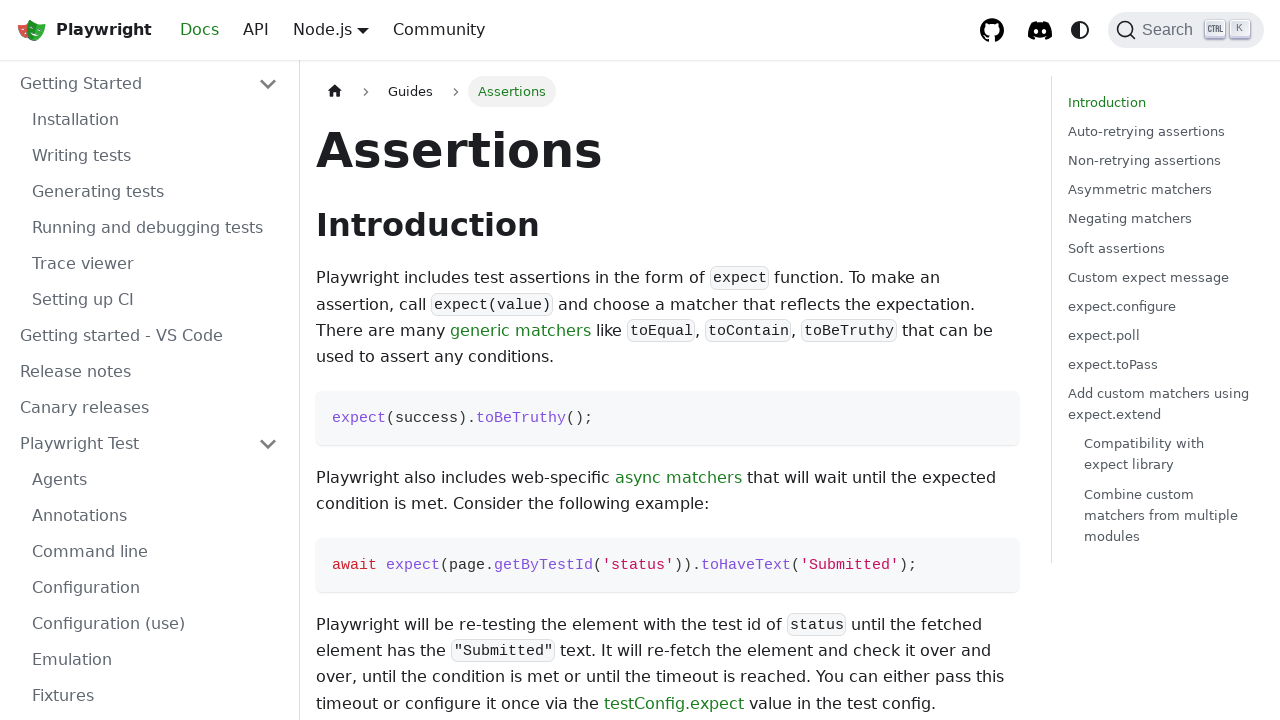